Waits for price to reach $100, clicks book button, calculates a mathematical value based on displayed input, and submits the solution

Starting URL: http://suninjuly.github.io/explicit_wait2.html

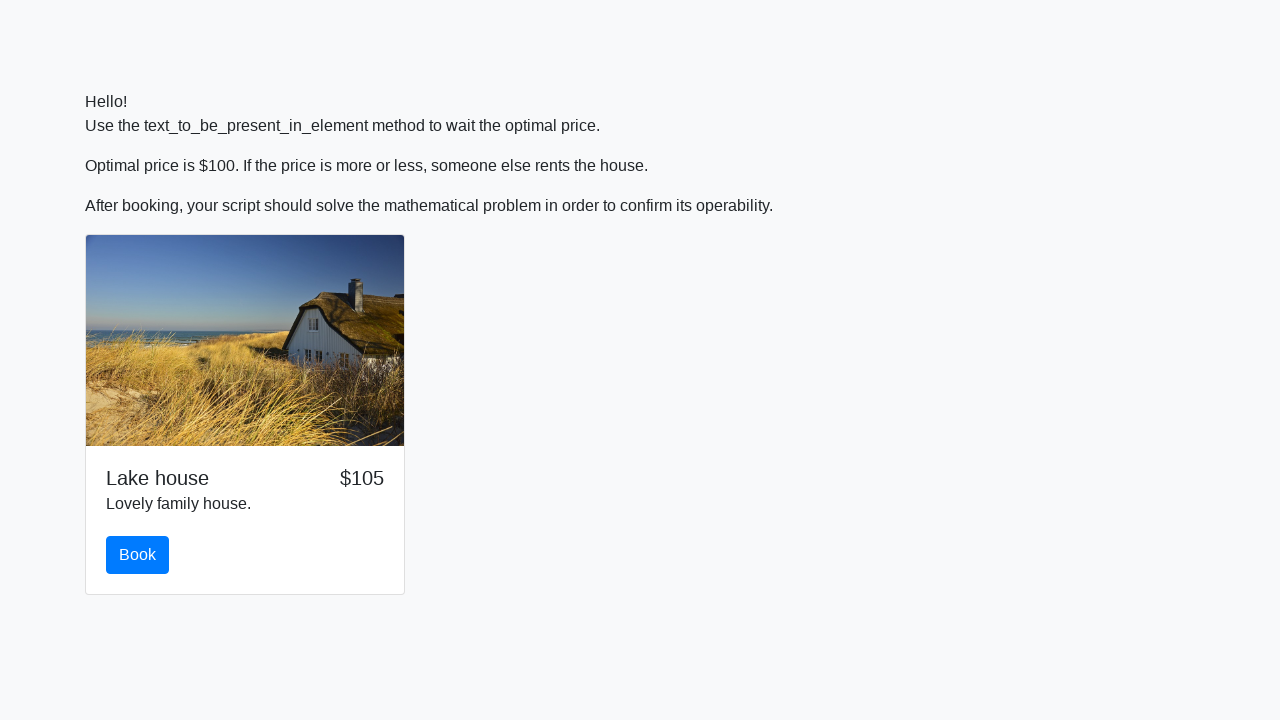

Waited for price to reach $100
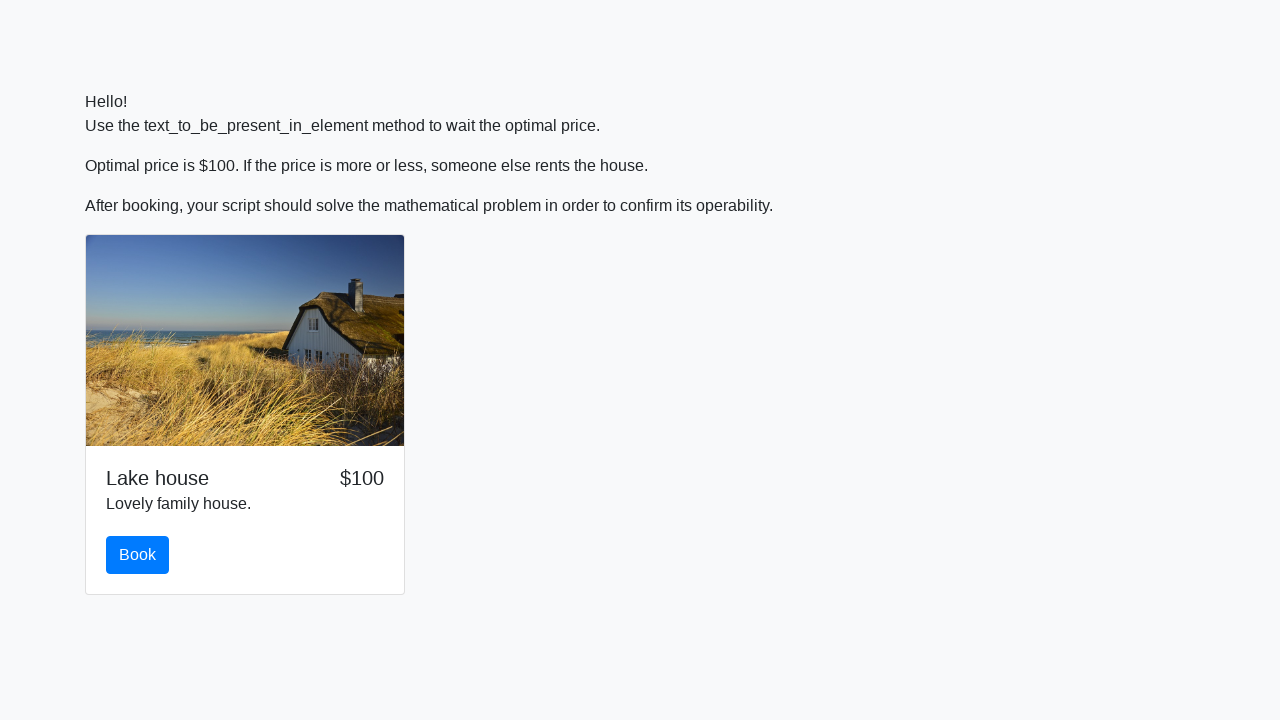

Clicked book button at (138, 555) on #book
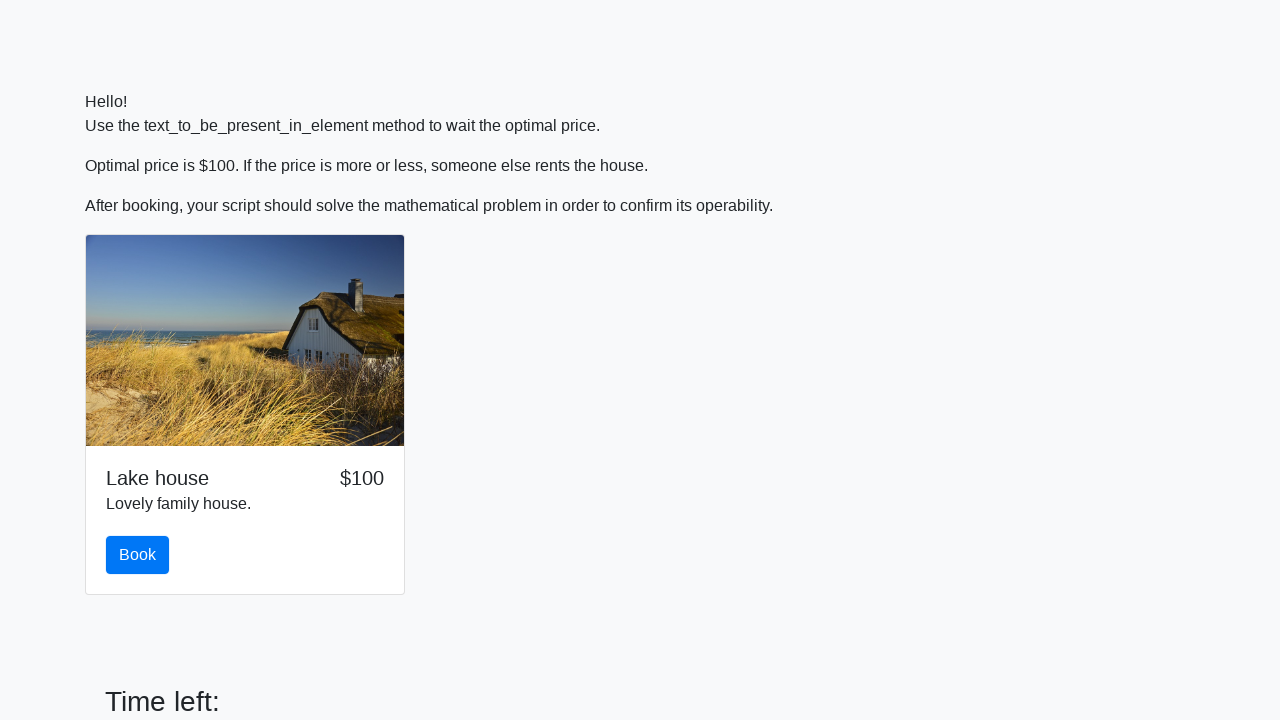

Retrieved input value from page
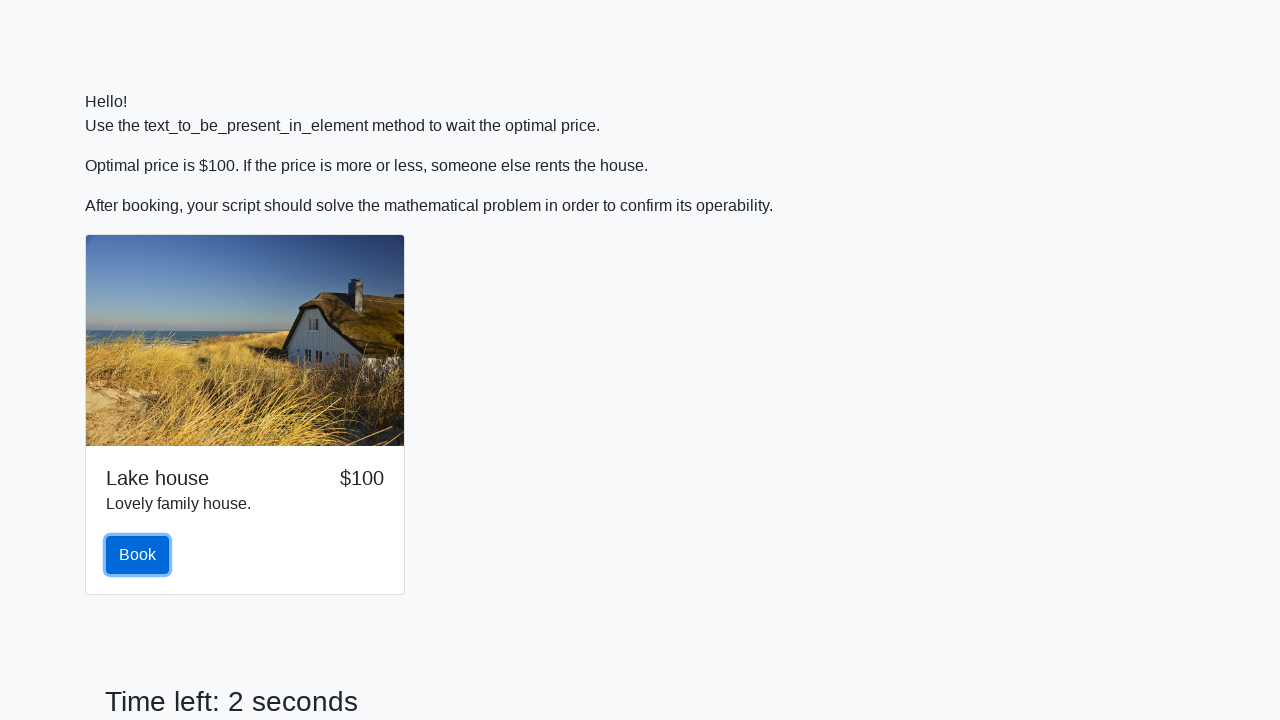

Calculated mathematical solution: log(abs(12*sin(827))) = 2.1134683976245334
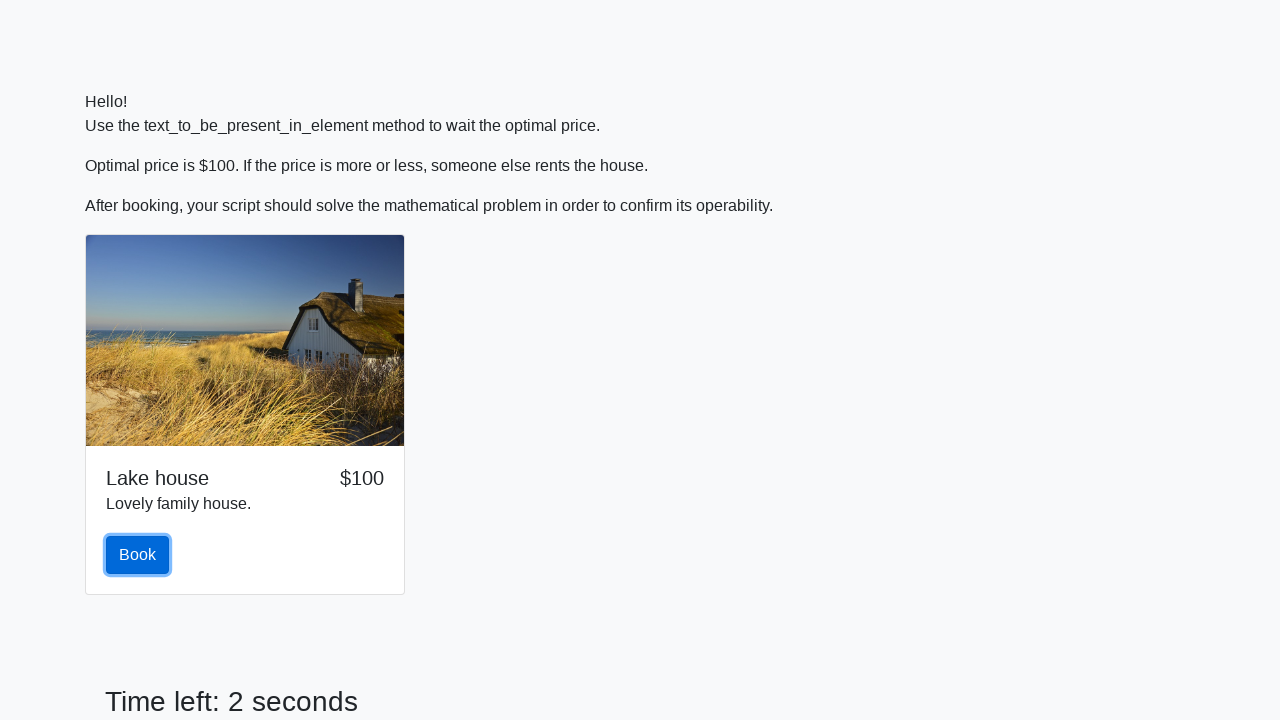

Filled answer field with calculated value: 2.1134683976245334 on input[name='text']
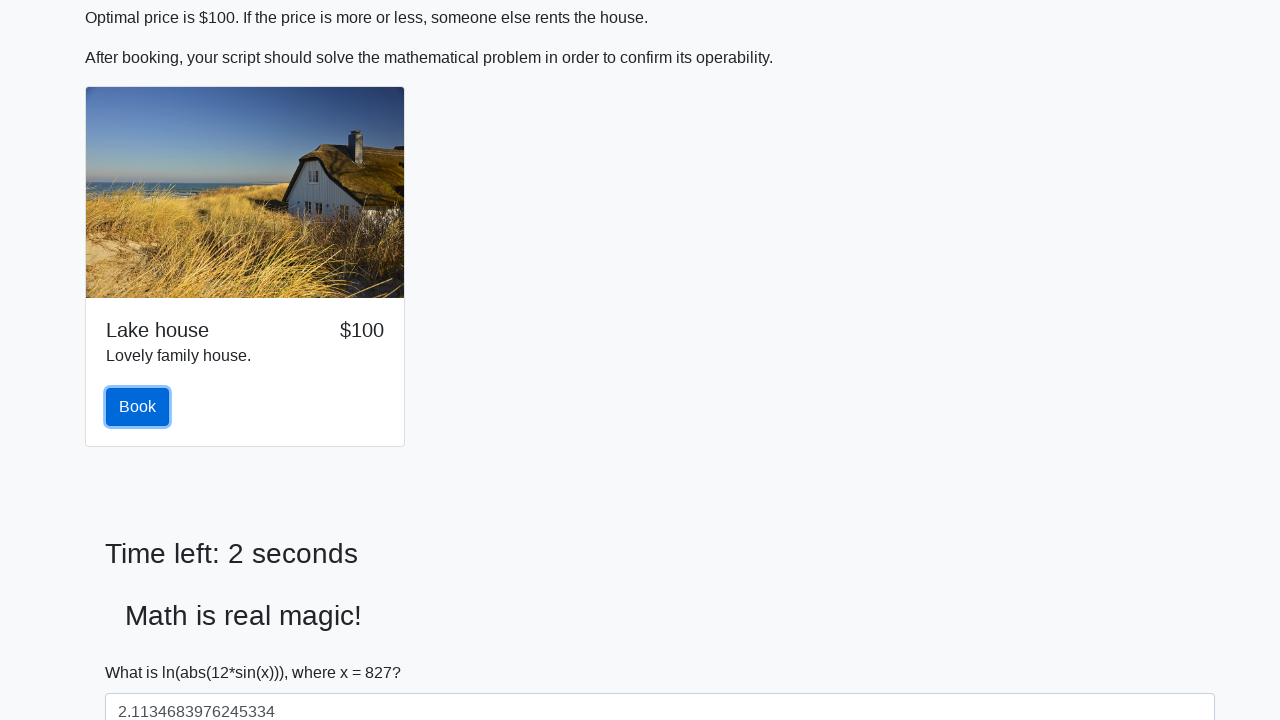

Submitted solution at (143, 651) on #solve
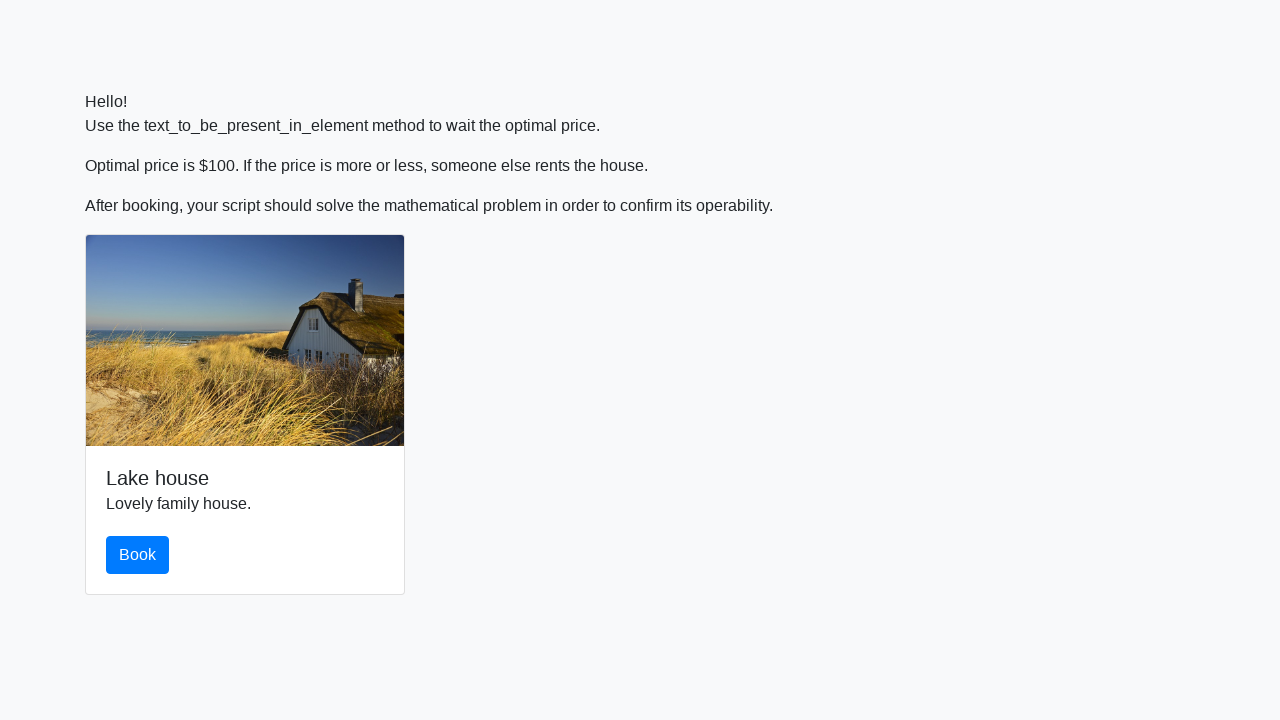

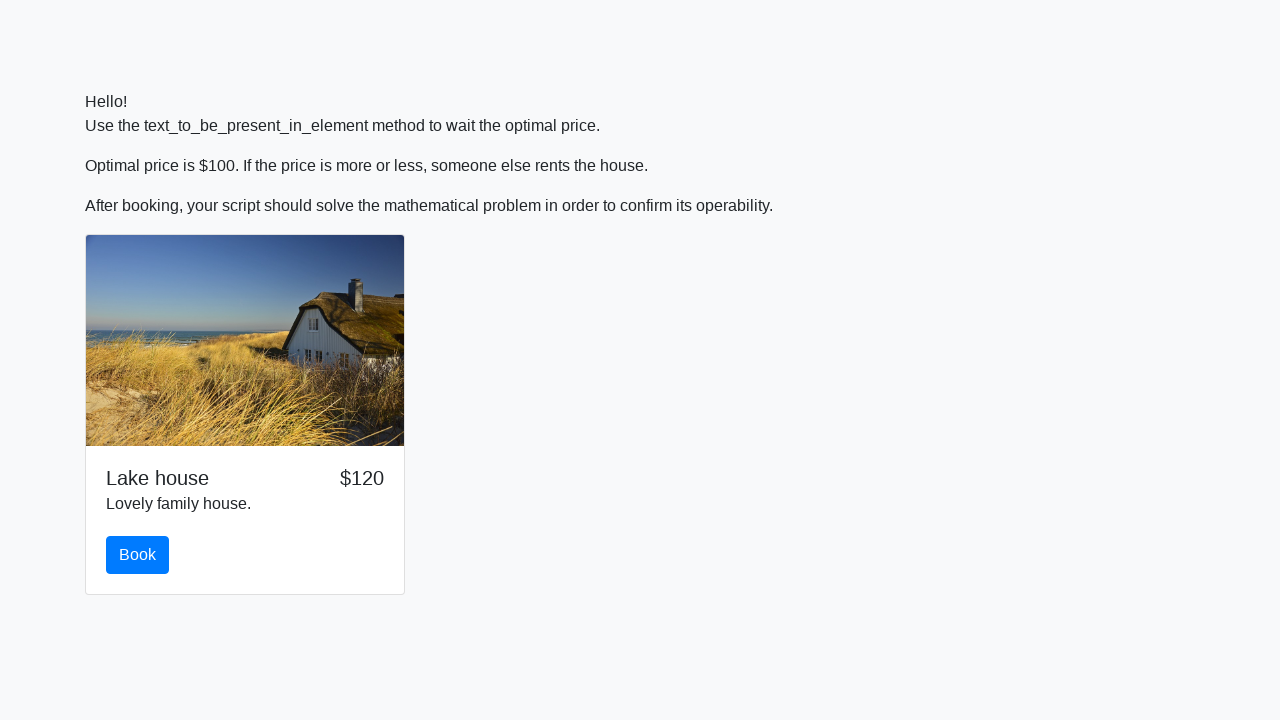